Attempts to register a user with a potentially existing username to test error handling

Starting URL: https://dsportalapp.herokuapp.com

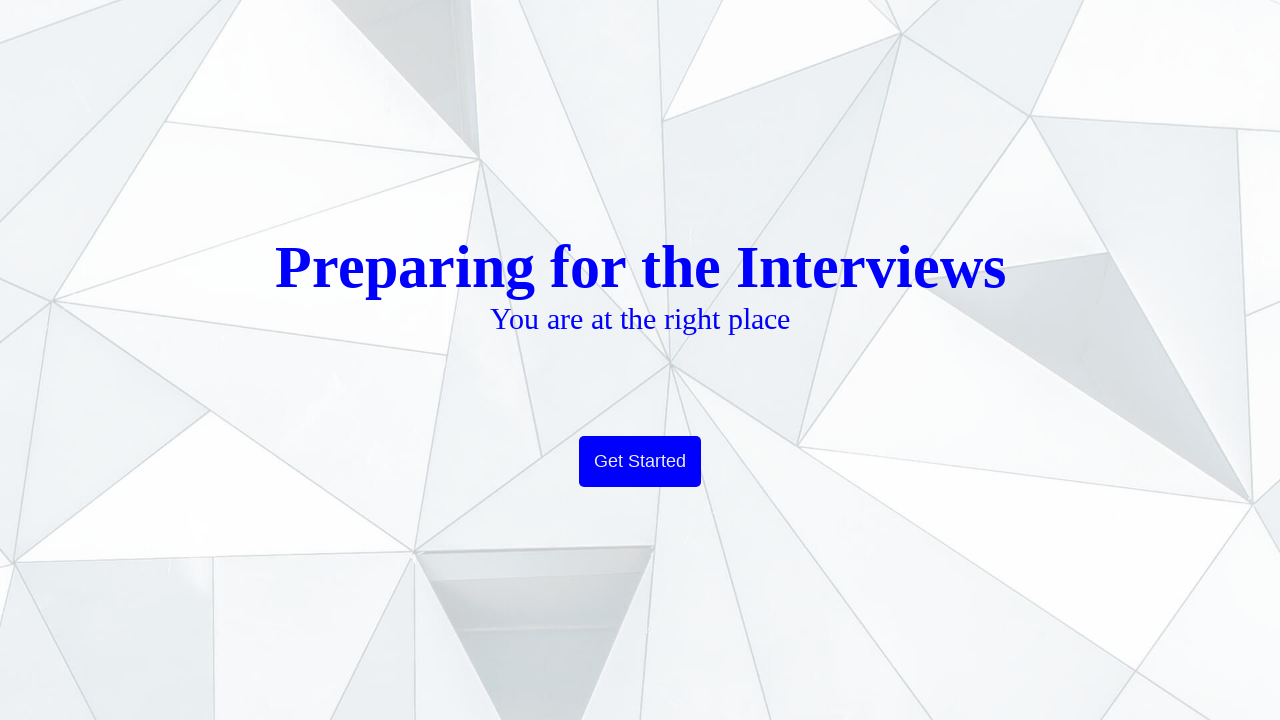

Clicked Get Started button at (640, 462) on xpath=//button[contains(text(),'Get Started')]
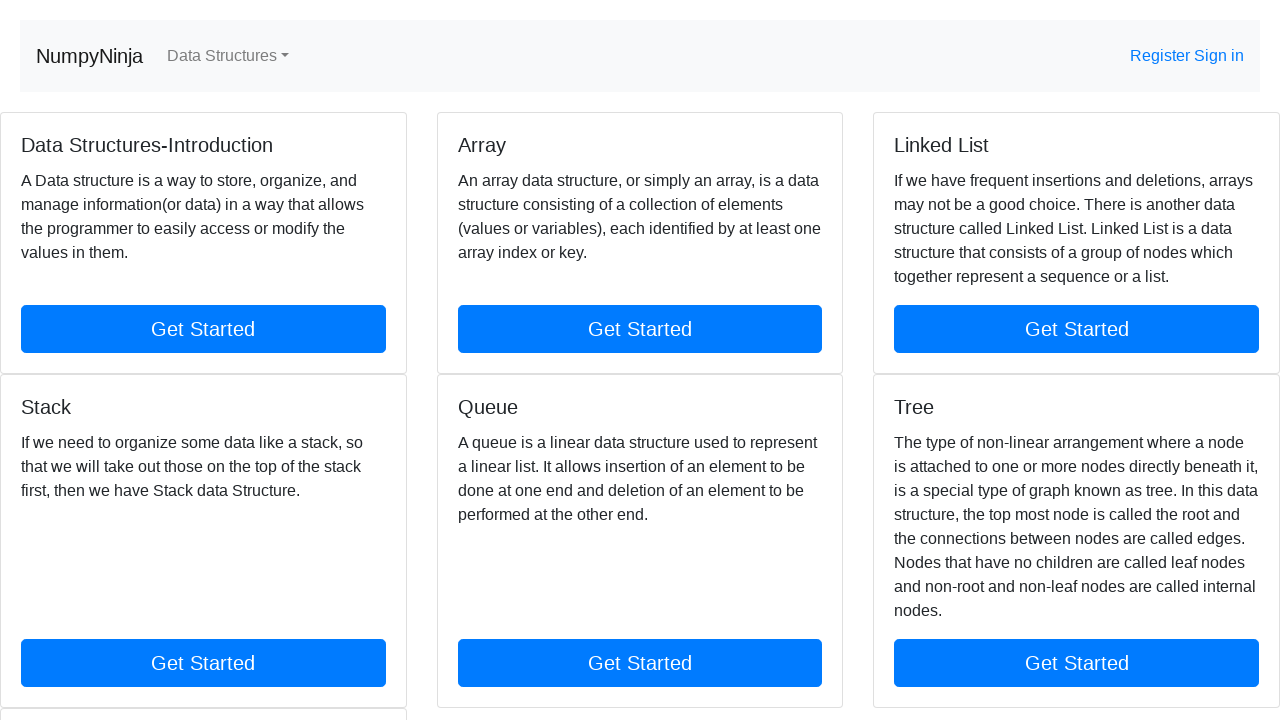

Clicked Register link at (1162, 56) on xpath=//a[contains(text(),'Register')]
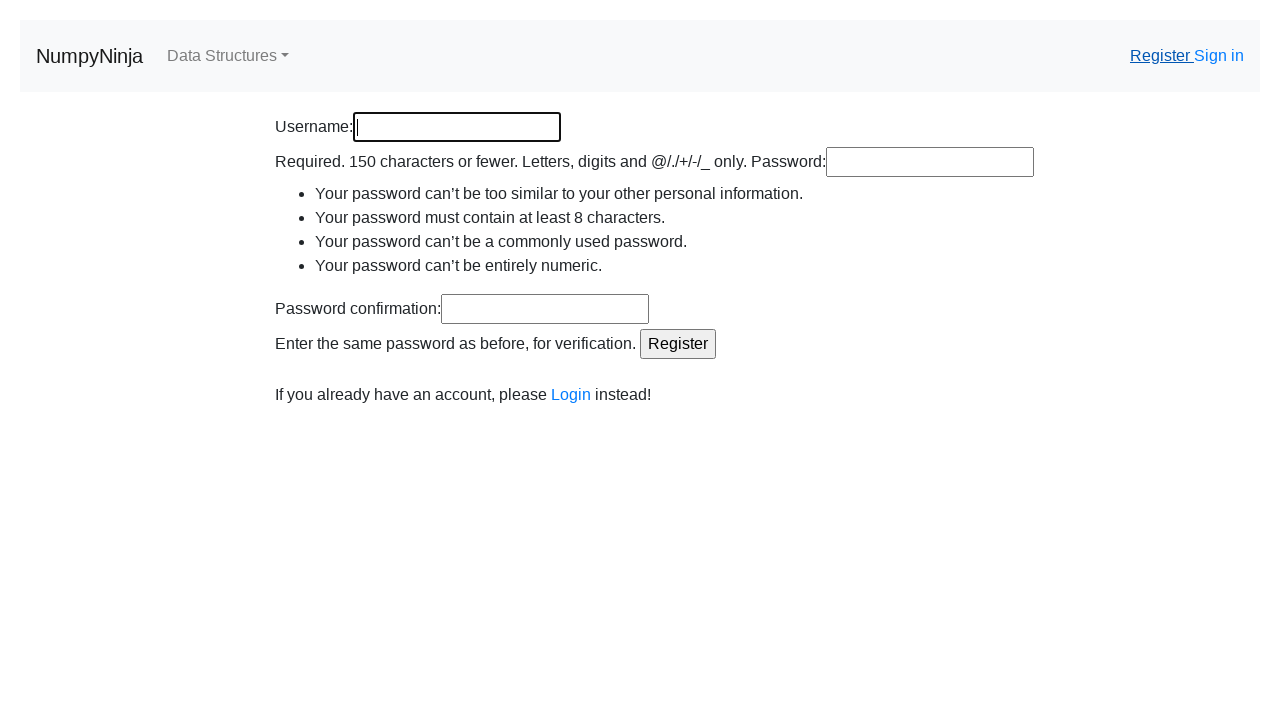

Filled username field with 'Login1234' on input[name='username']
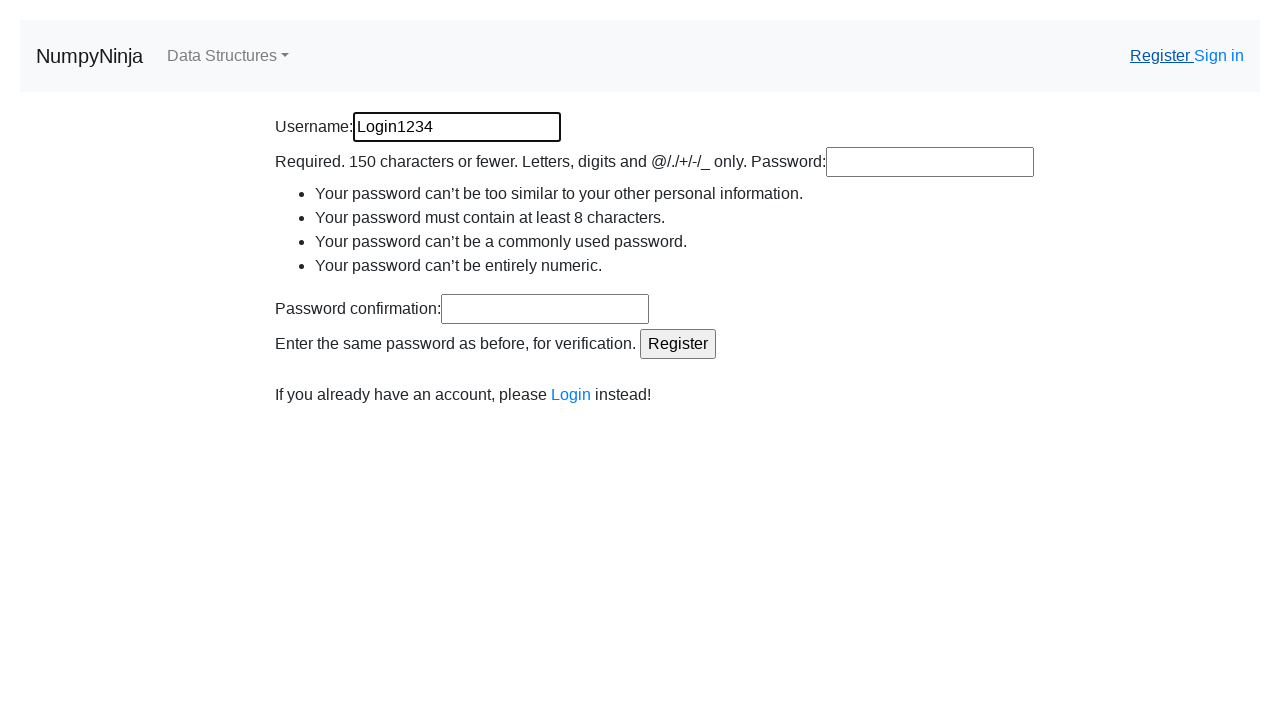

Filled password field with 'Login1234' on input[name='password1']
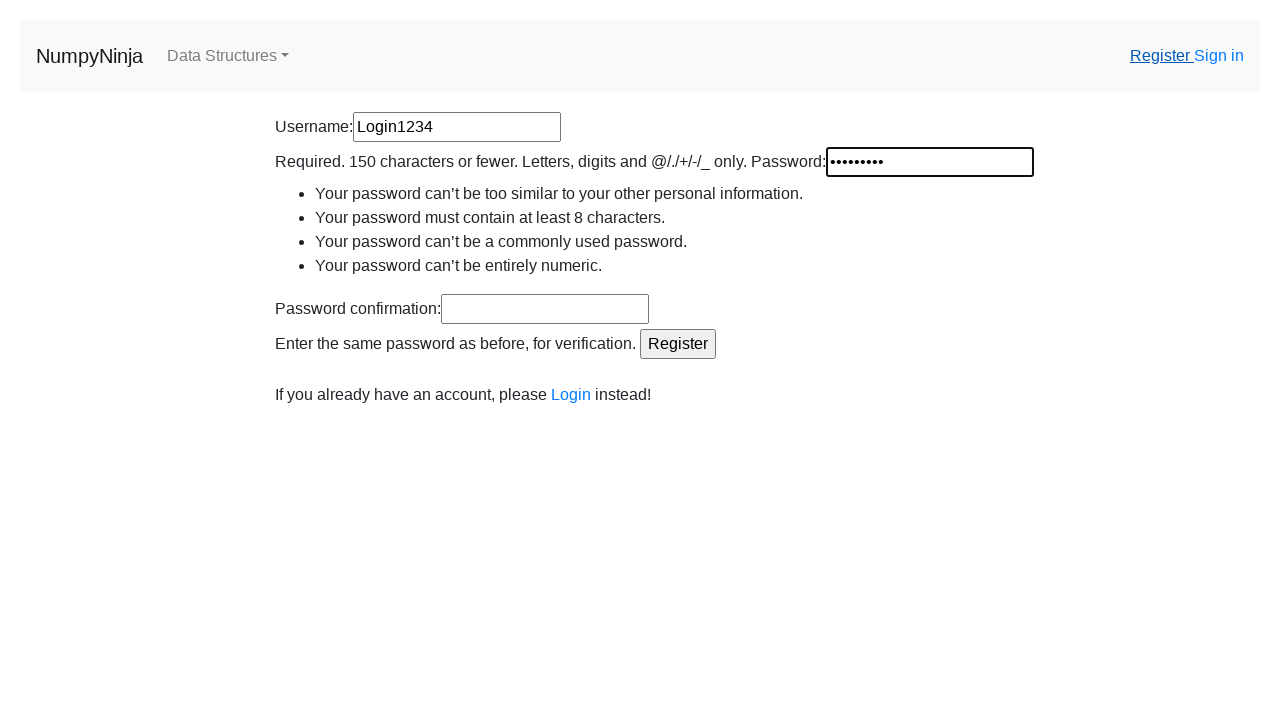

Filled confirm password field with 'Login1234' on #id_password2
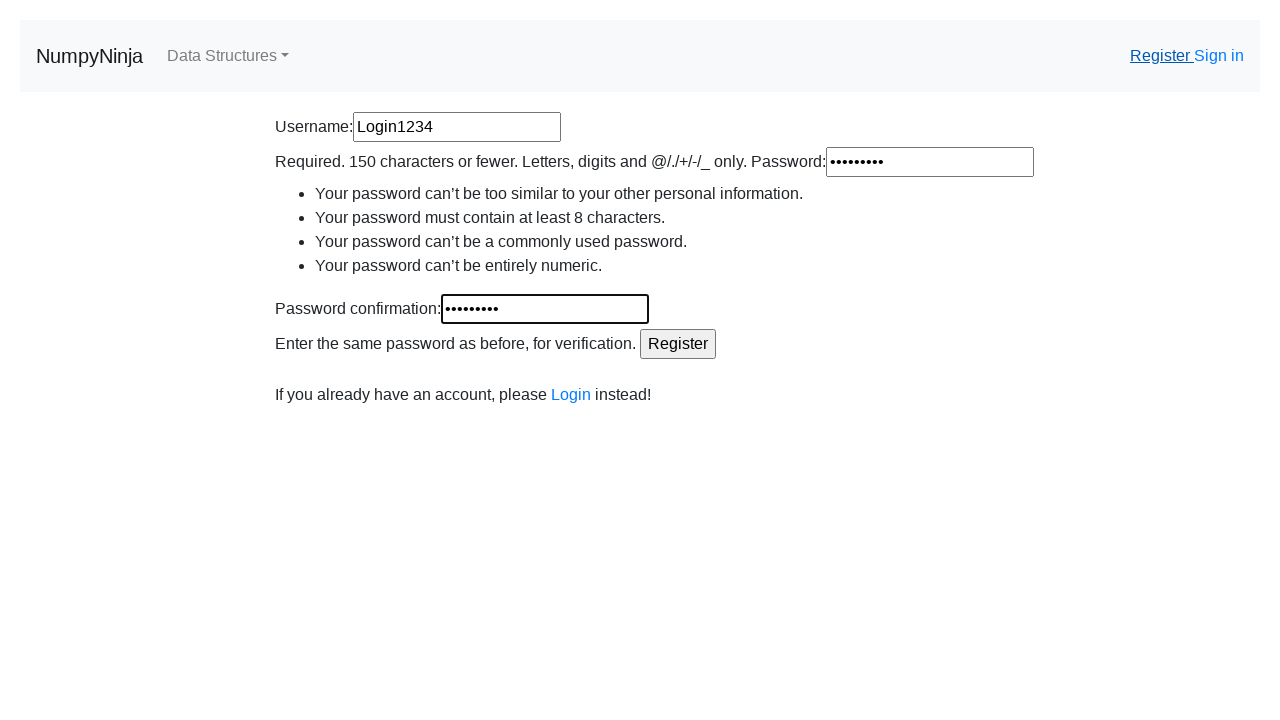

Clicked Register button to submit registration at (678, 344) on xpath=//input[@type='submit' and @value='Register']
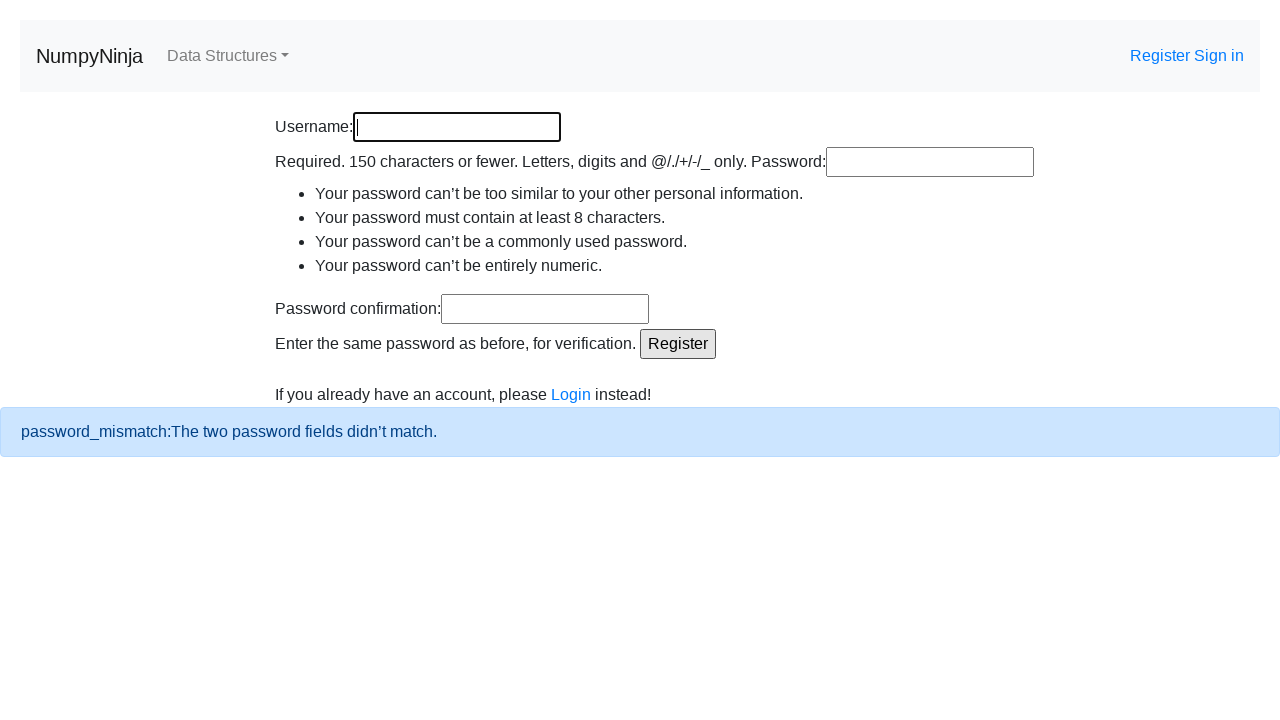

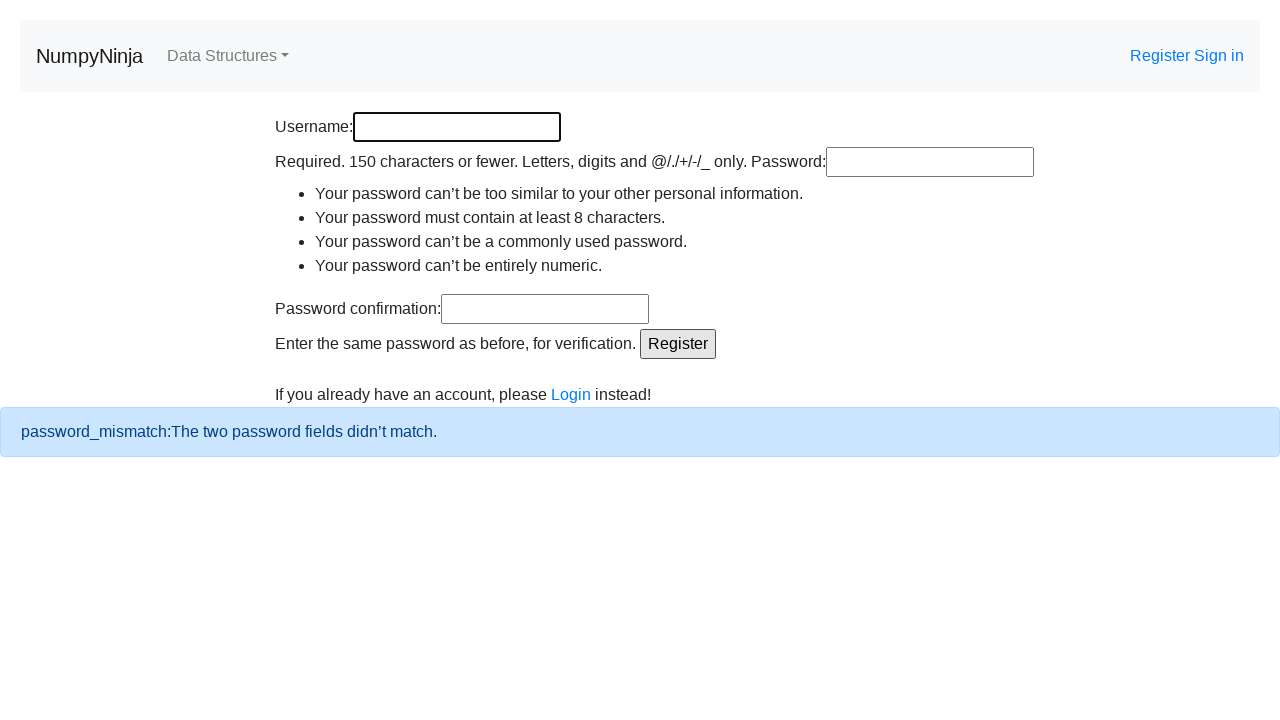